Navigates to the DemoBlaze e-commerce demo site and clicks on the "Phones" category link to filter products by phone category.

Starting URL: https://www.demoblaze.com/

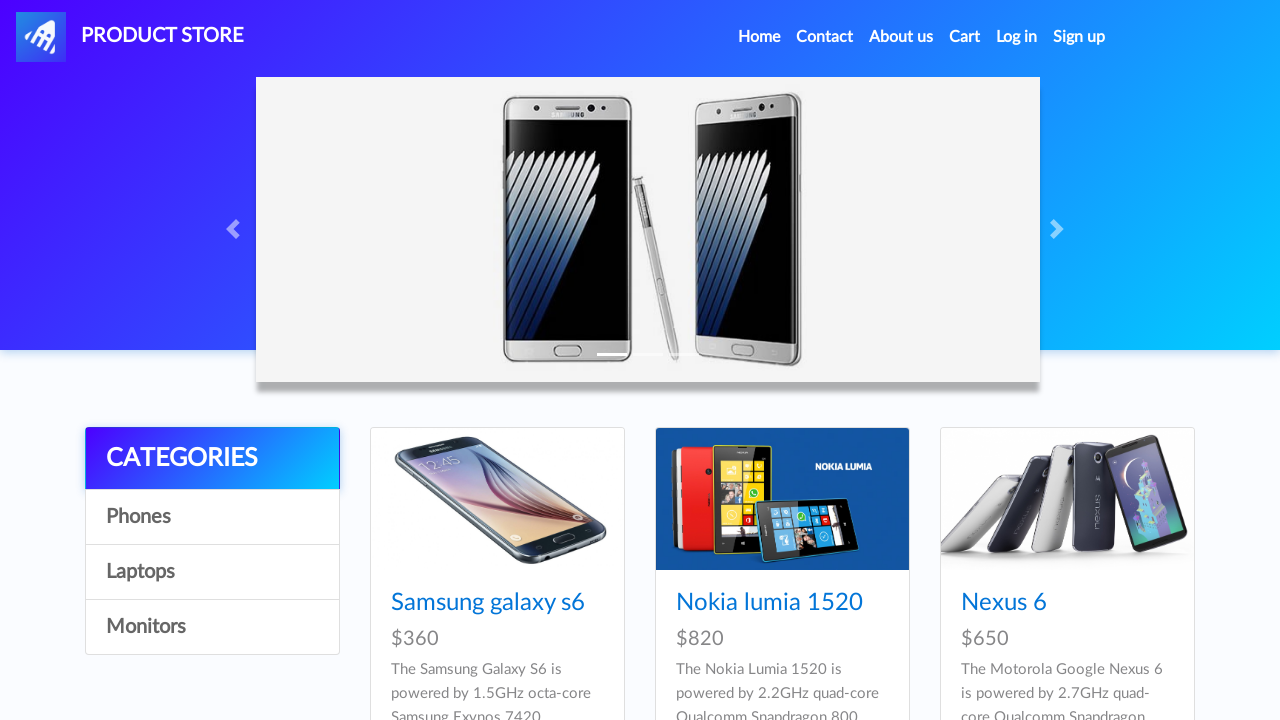

Navigated to DemoBlaze e-commerce demo site
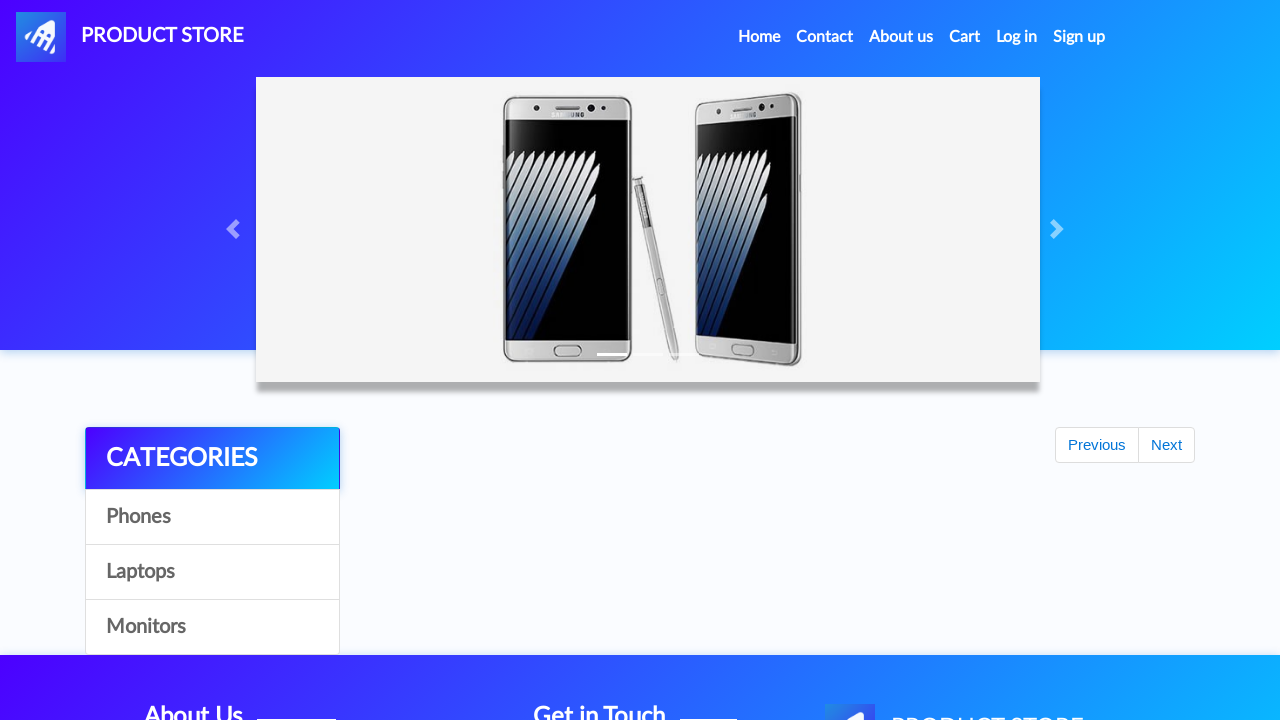

Clicked on the Phones category link to filter products by phone category at (212, 517) on a[onclick="byCat('phone')"]
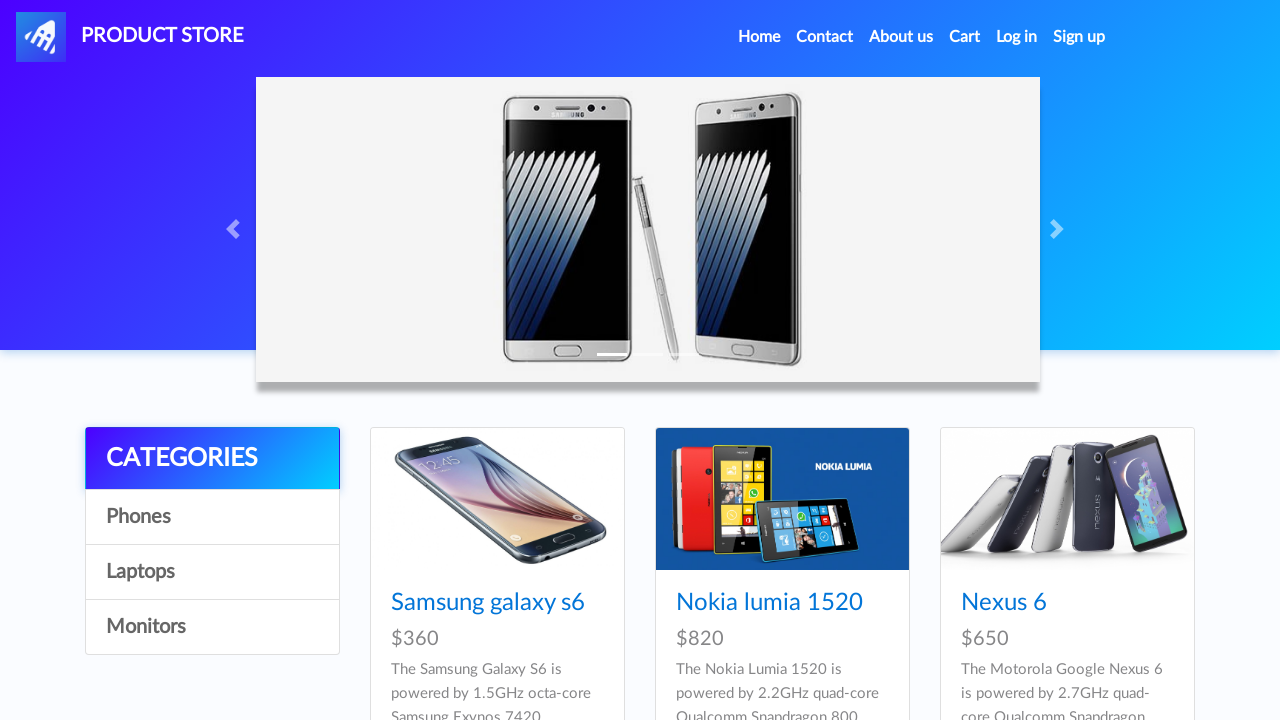

Product list updated and phone products are now displayed
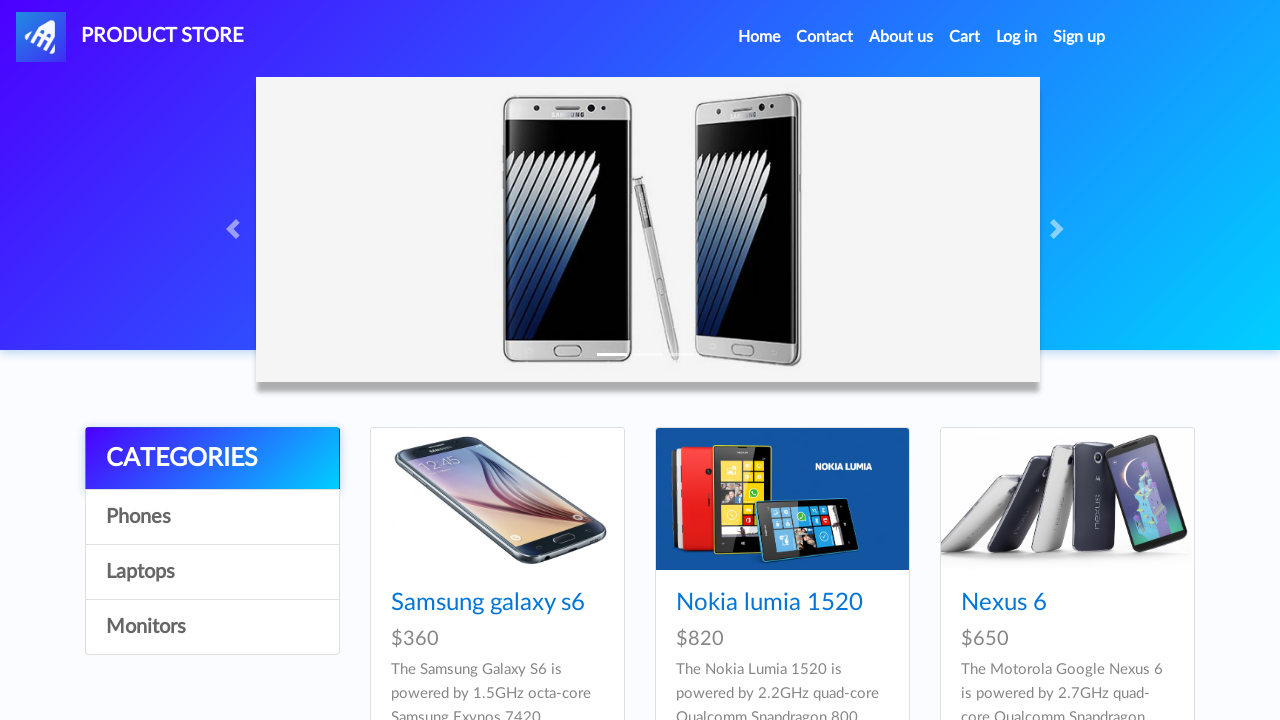

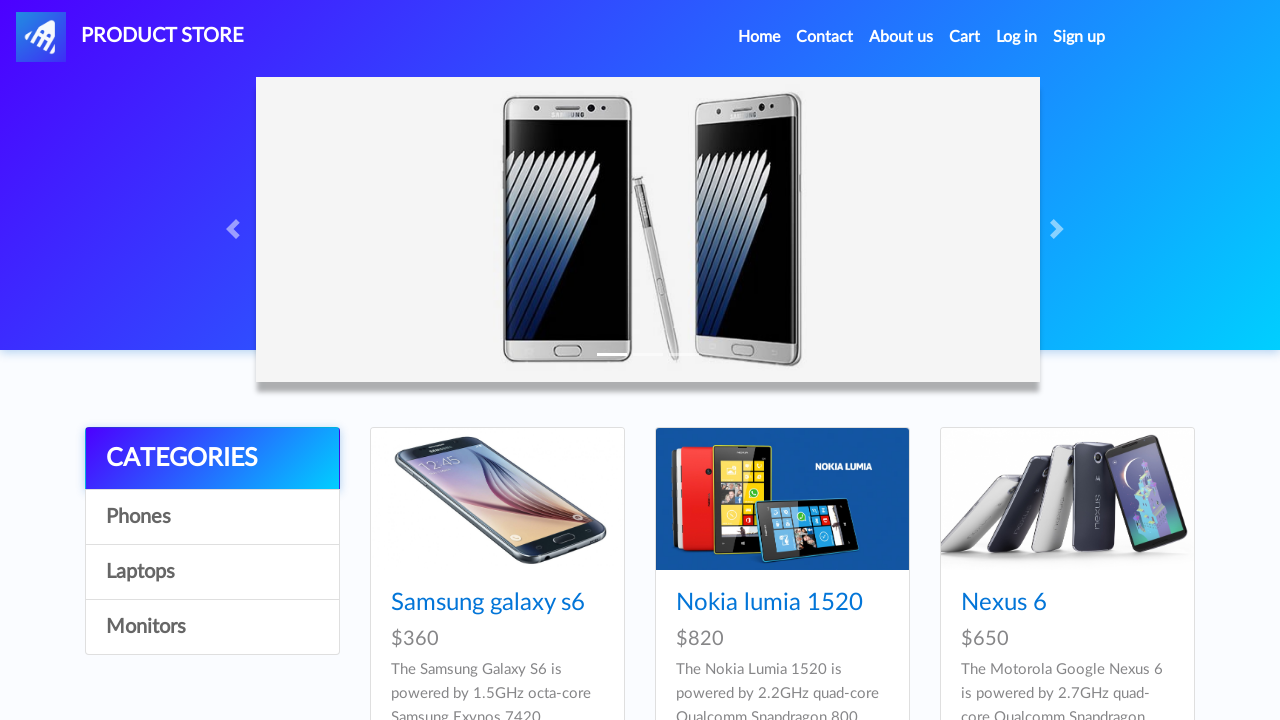